Tests the button click functionality on demoqa.com by navigating to the Elements section, clicking on the Buttons menu item, clicking a dynamic click button, and verifying the success message is displayed.

Starting URL: https://demoqa.com

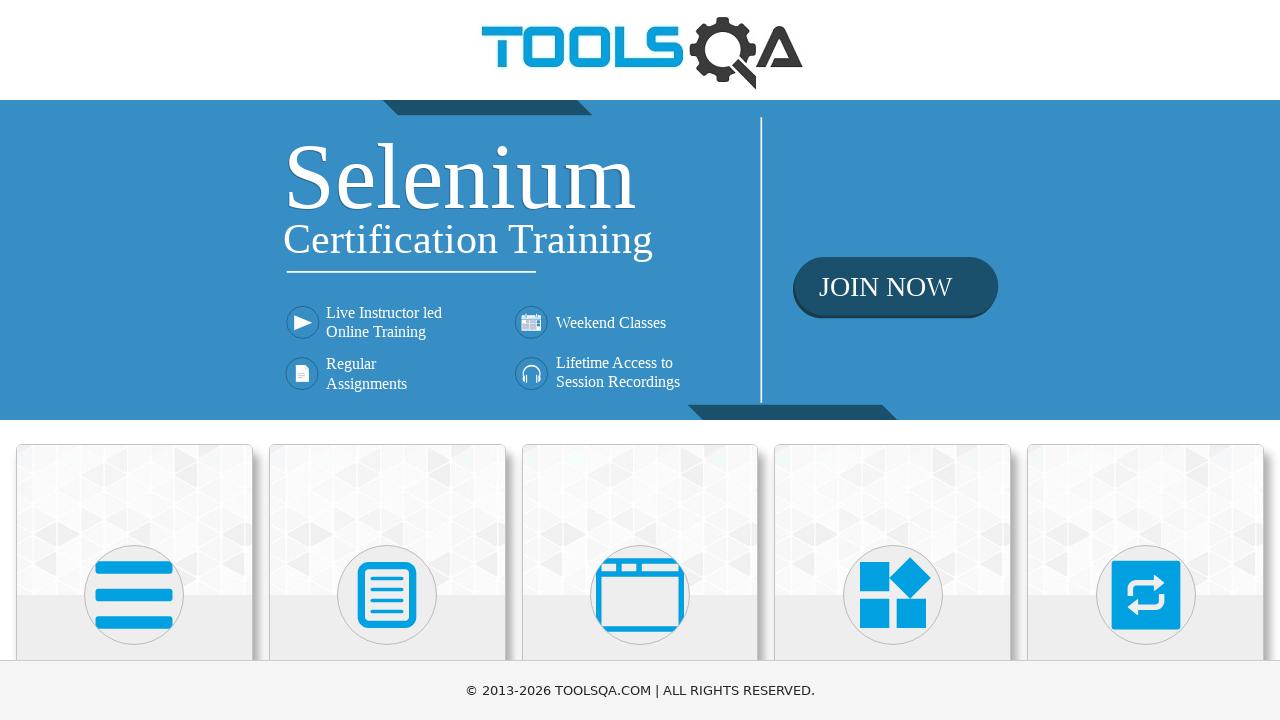

Clicked on Elements section card at (134, 360) on div.card-body >> nth=0
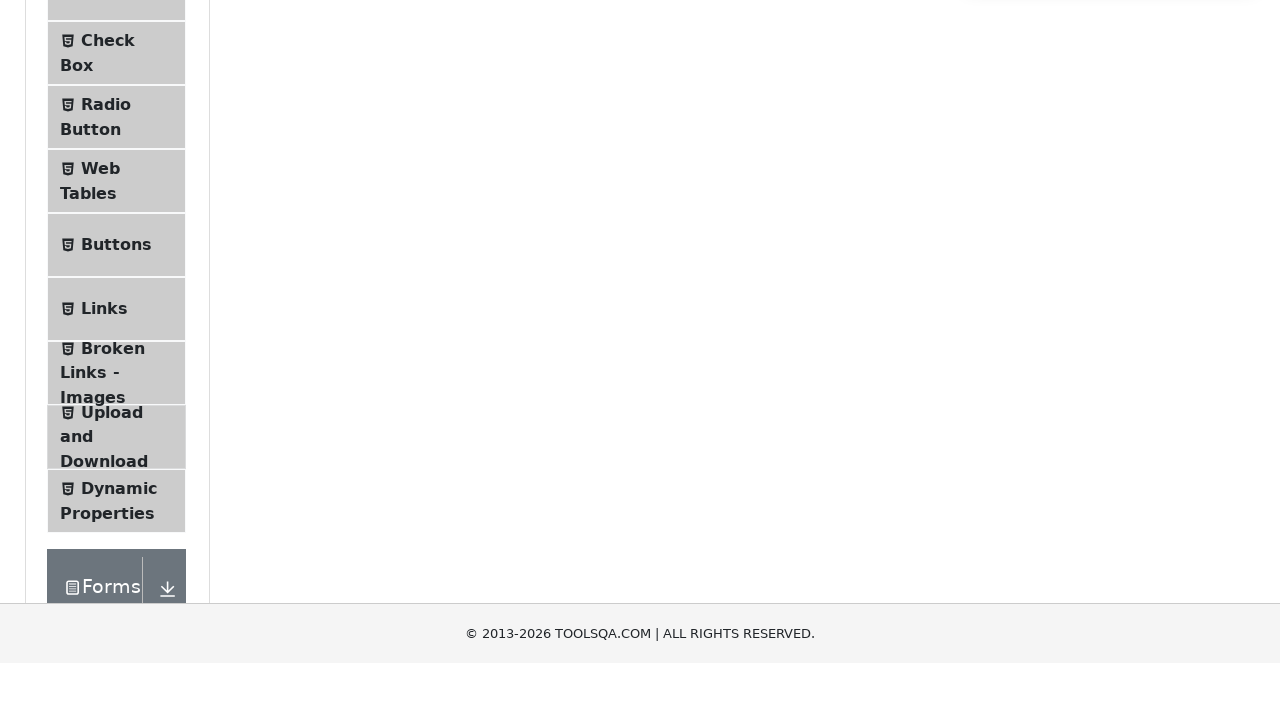

Buttons menu item became visible
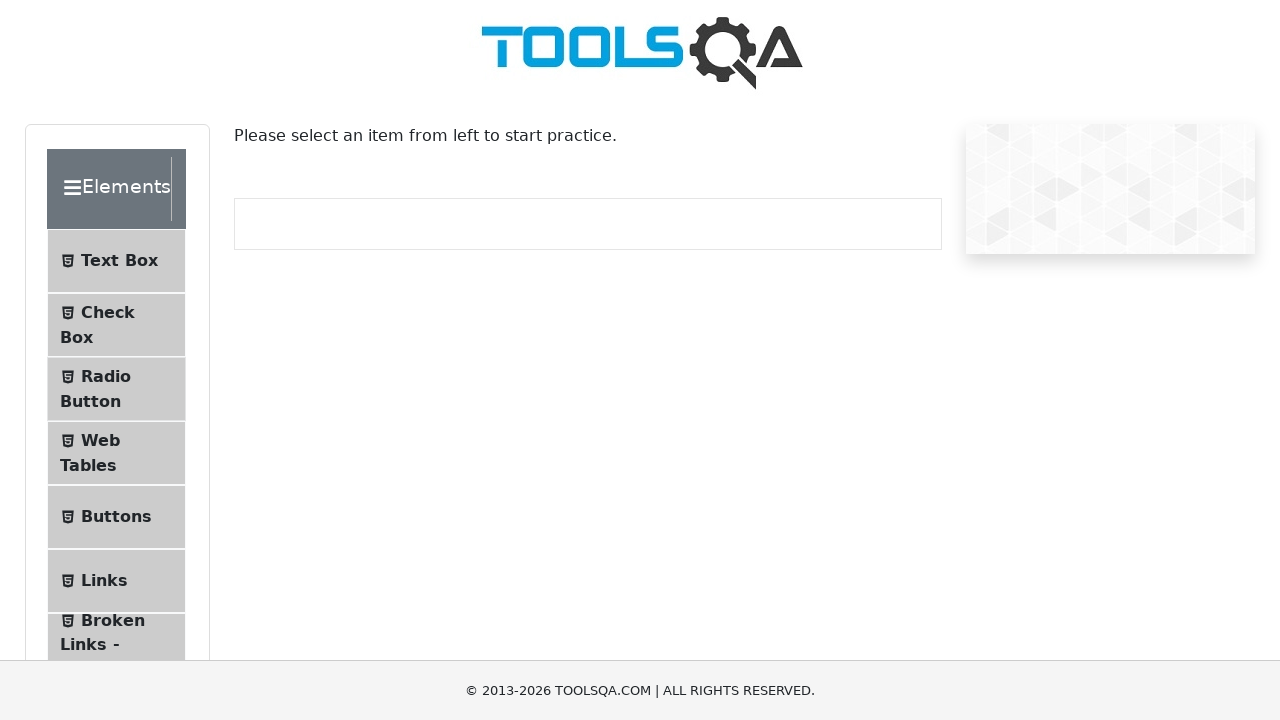

Clicked on Buttons menu item at (116, 517) on xpath=//span[.='Buttons']
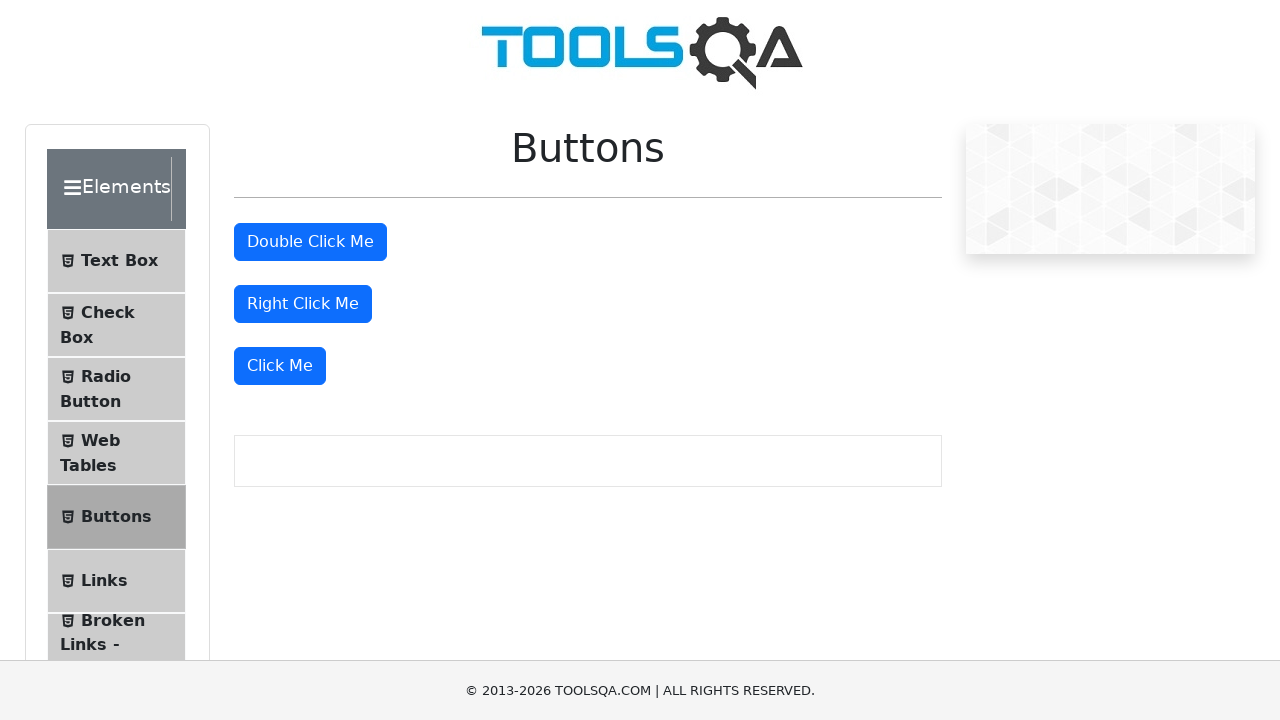

Buttons page loaded, dynamic click message hidden
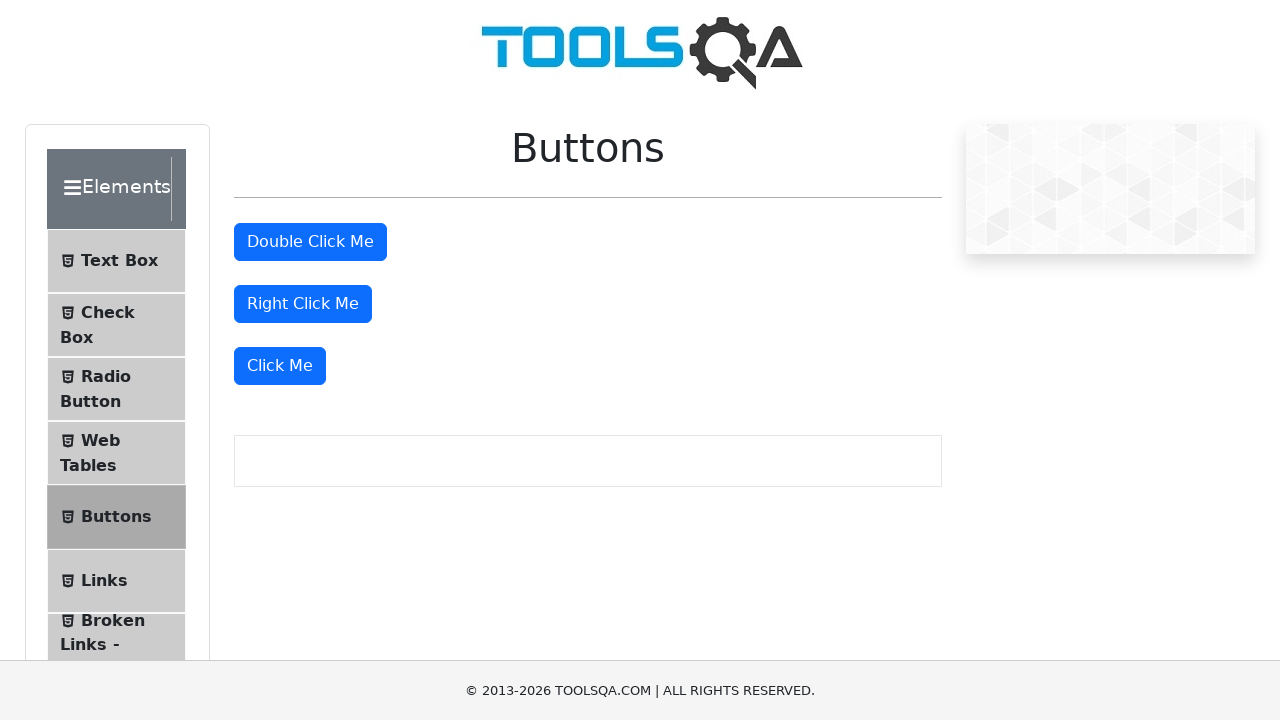

Clicked the dynamic click button at (280, 366) on button:has-text('Click Me'):not([id='doubleClickBtn']):not([id='rightClickBtn'])
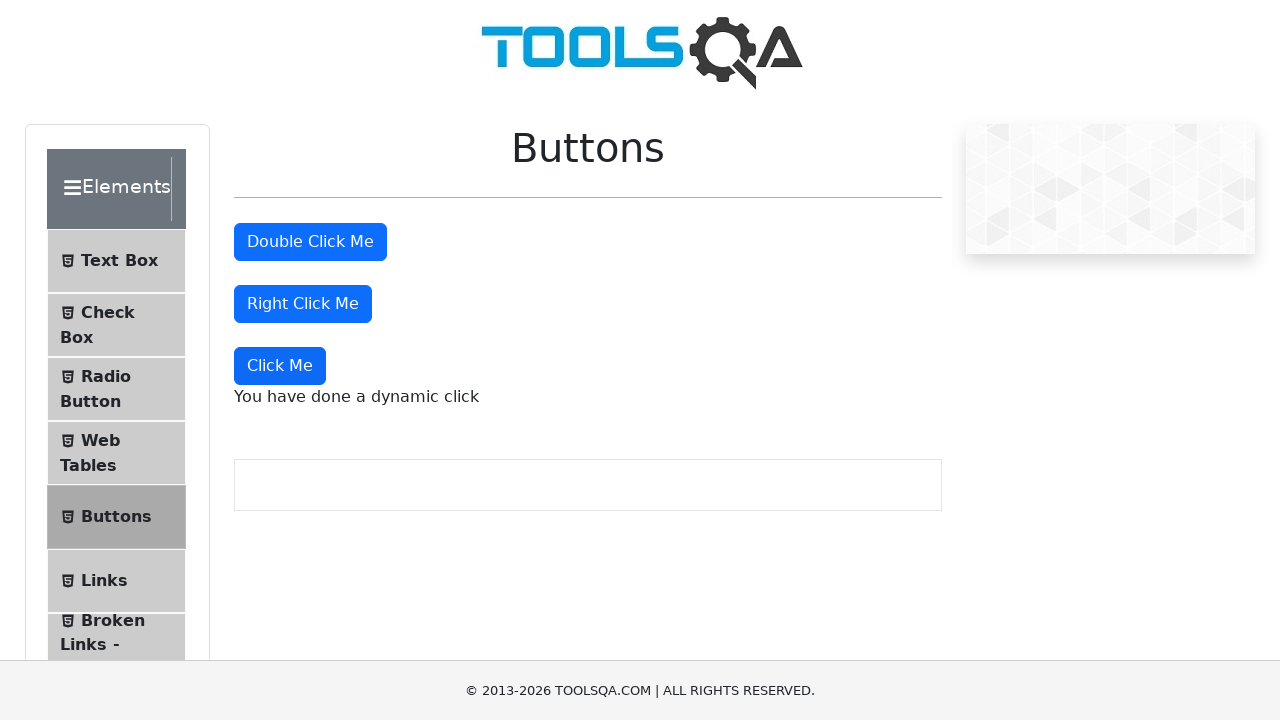

Dynamic click success message became visible
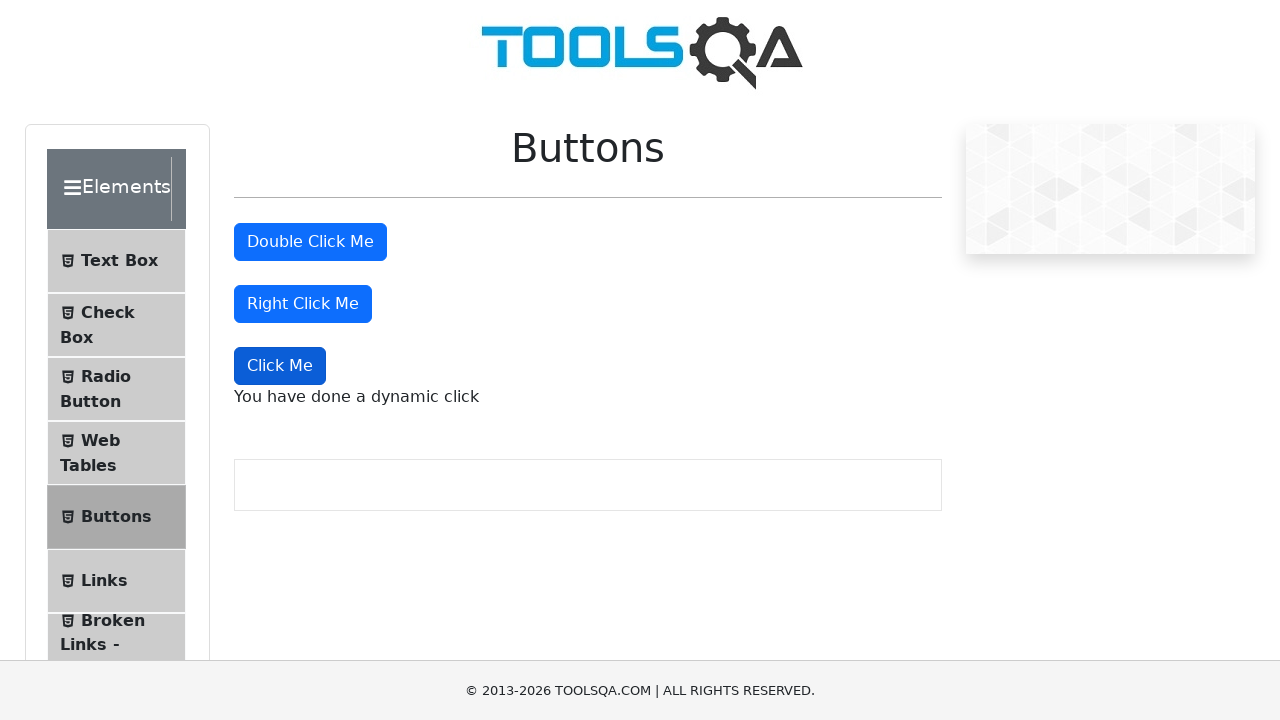

Verified success message is visible
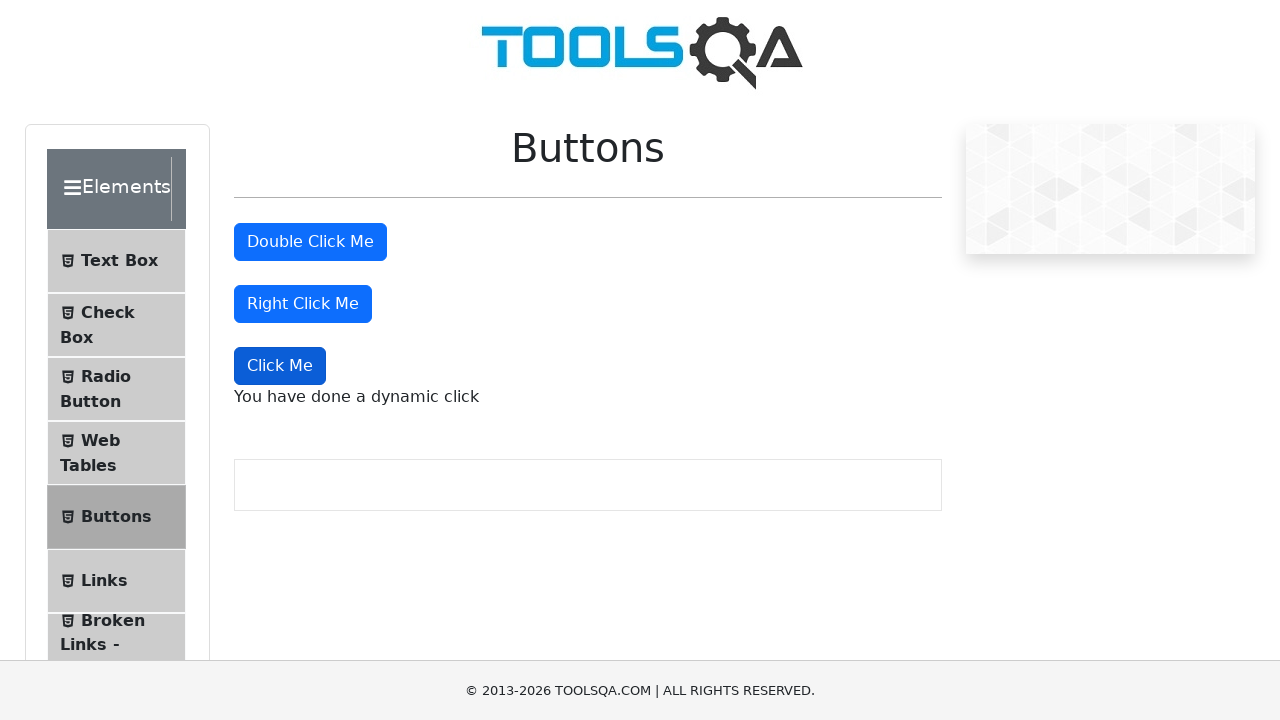

Verified success message text matches 'You have done a dynamic click'
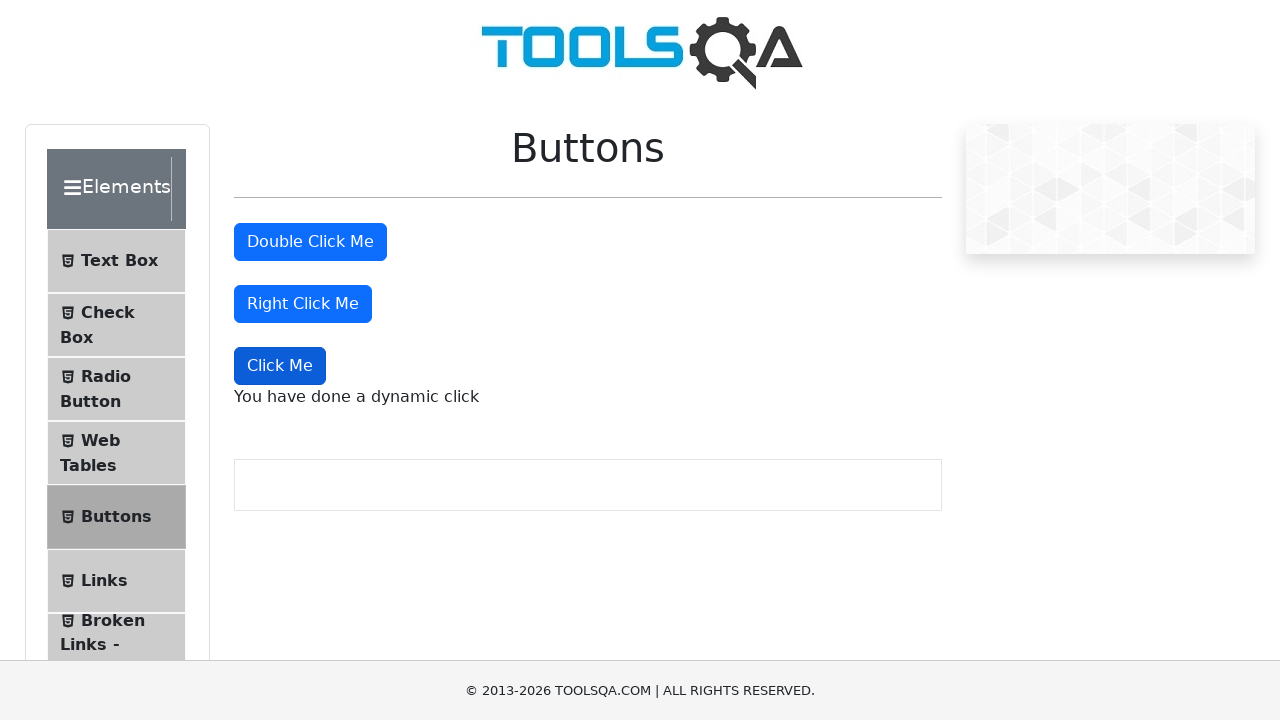

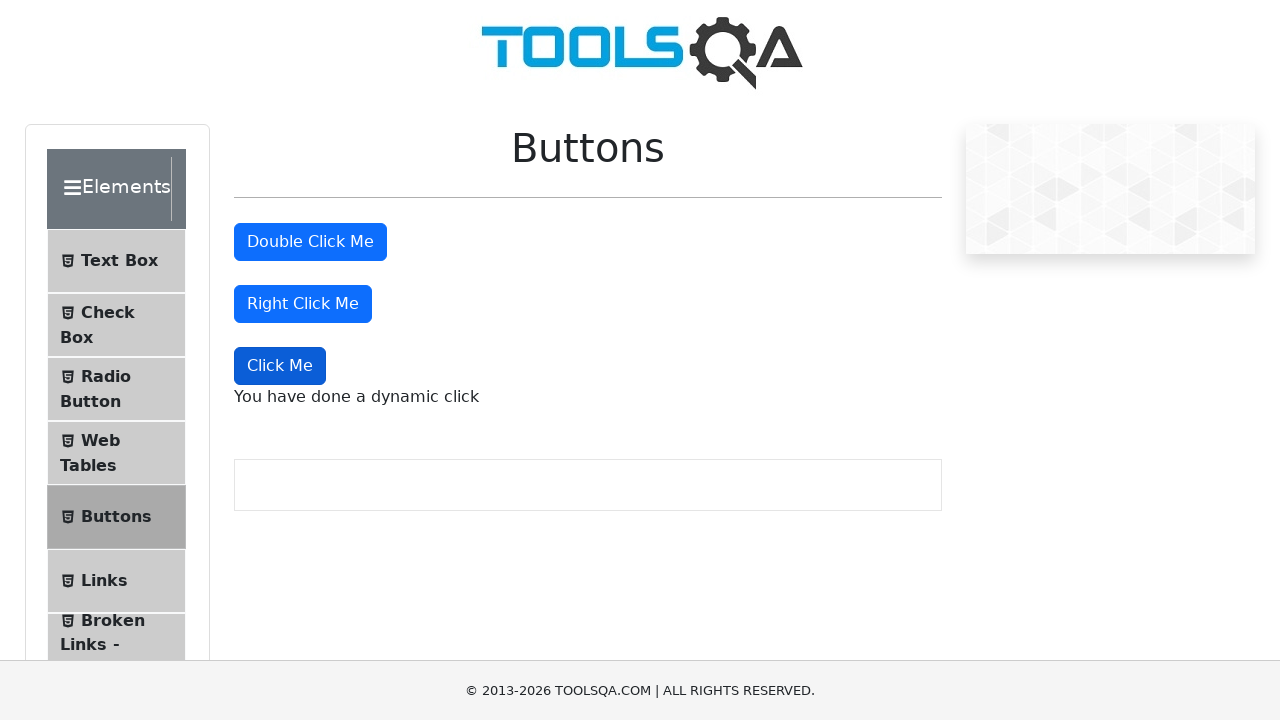